Tests product detail page navigation by clicking on a product image from the collection page and verifying the product title is displayed

Starting URL: https://helios.vn/collections/nhan-bac-nam

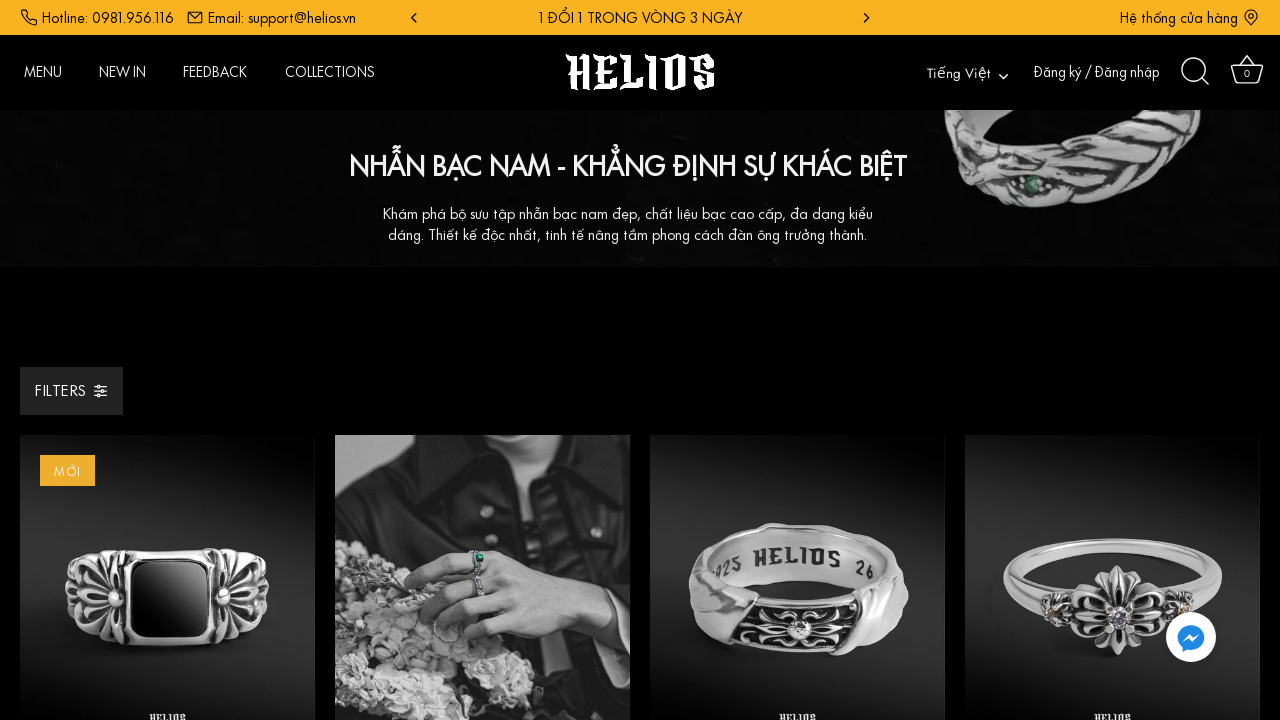

Product image link became visible on collection page
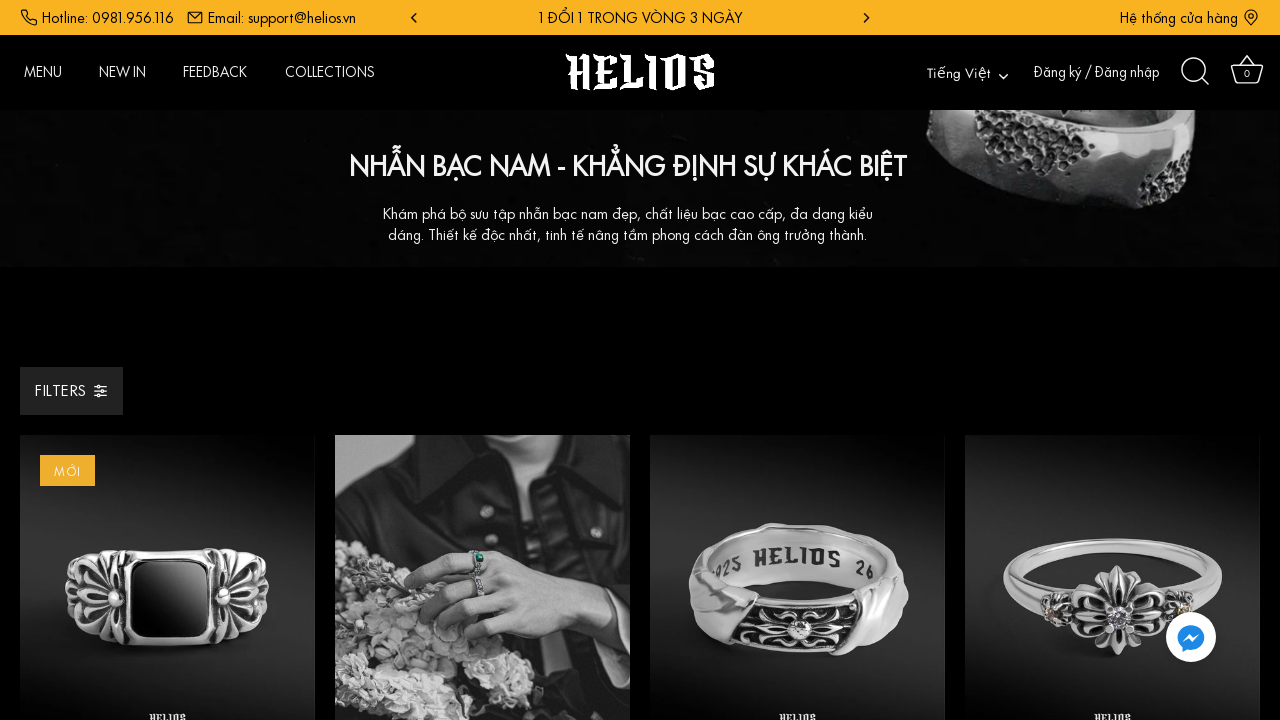

Clicked on first product image to navigate to product detail page at (168, 573) on a.image-inner
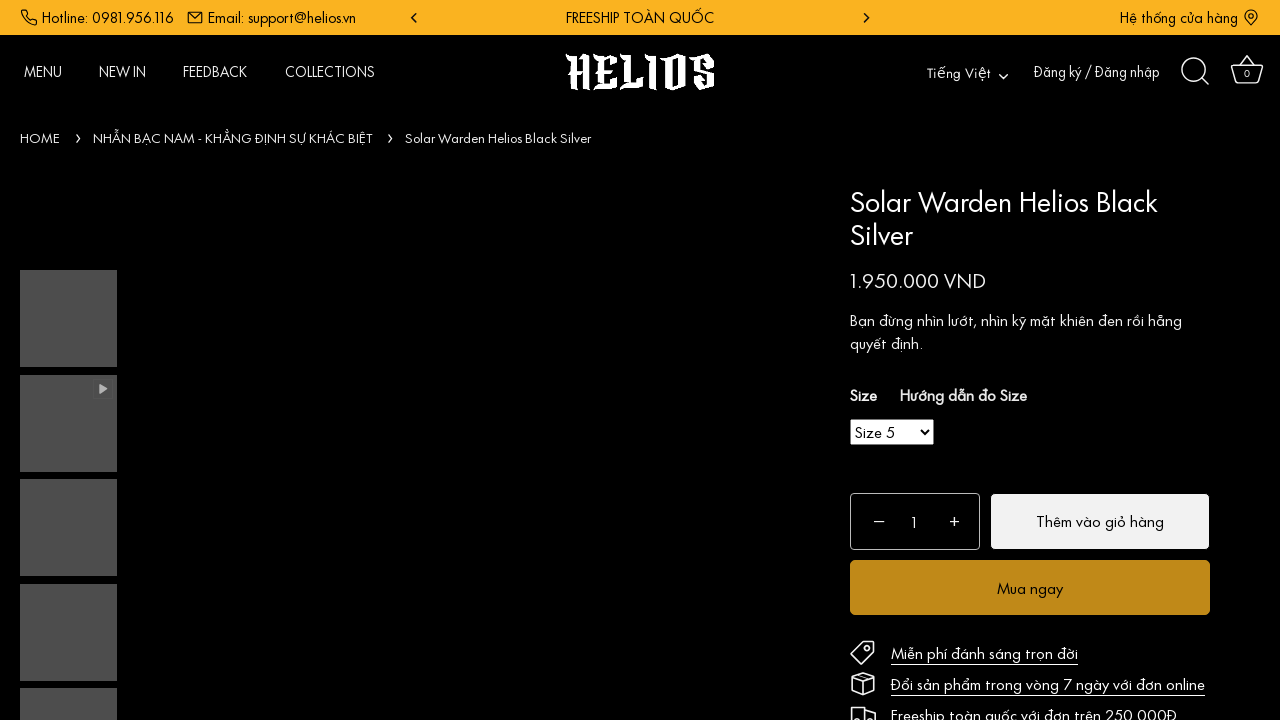

Successfully navigated to product detail page
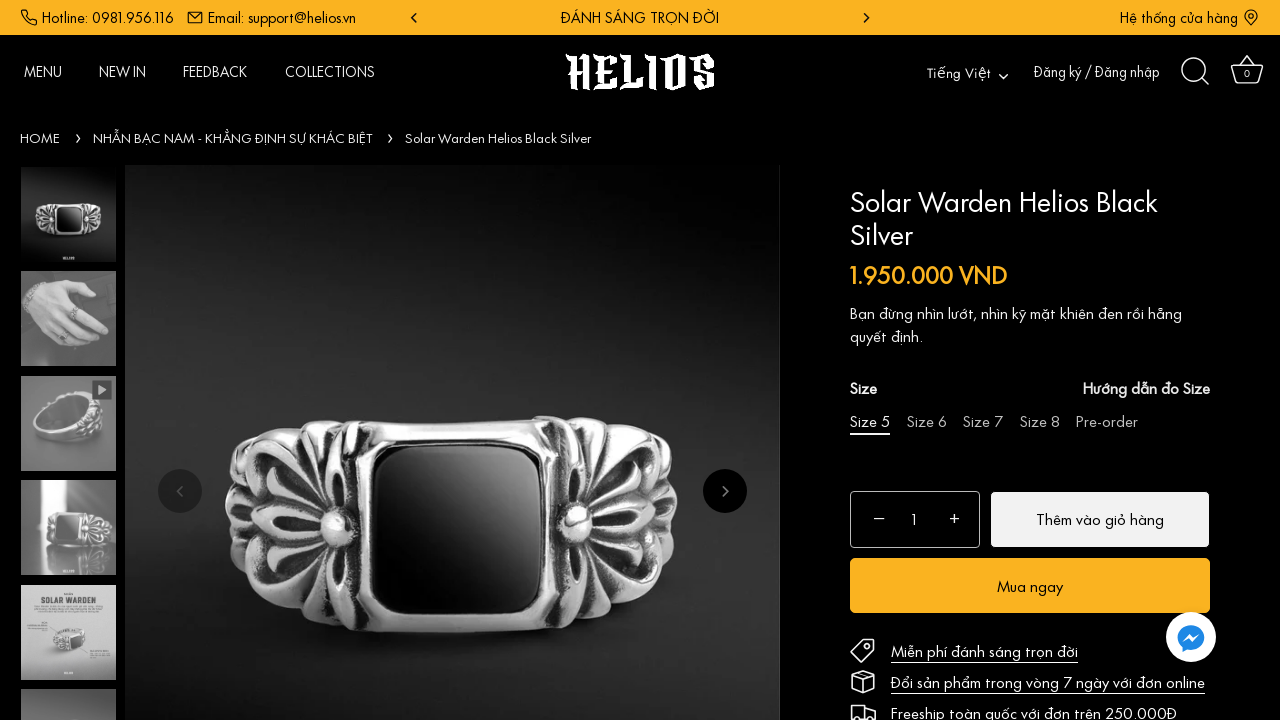

Product title is displayed on the product detail page
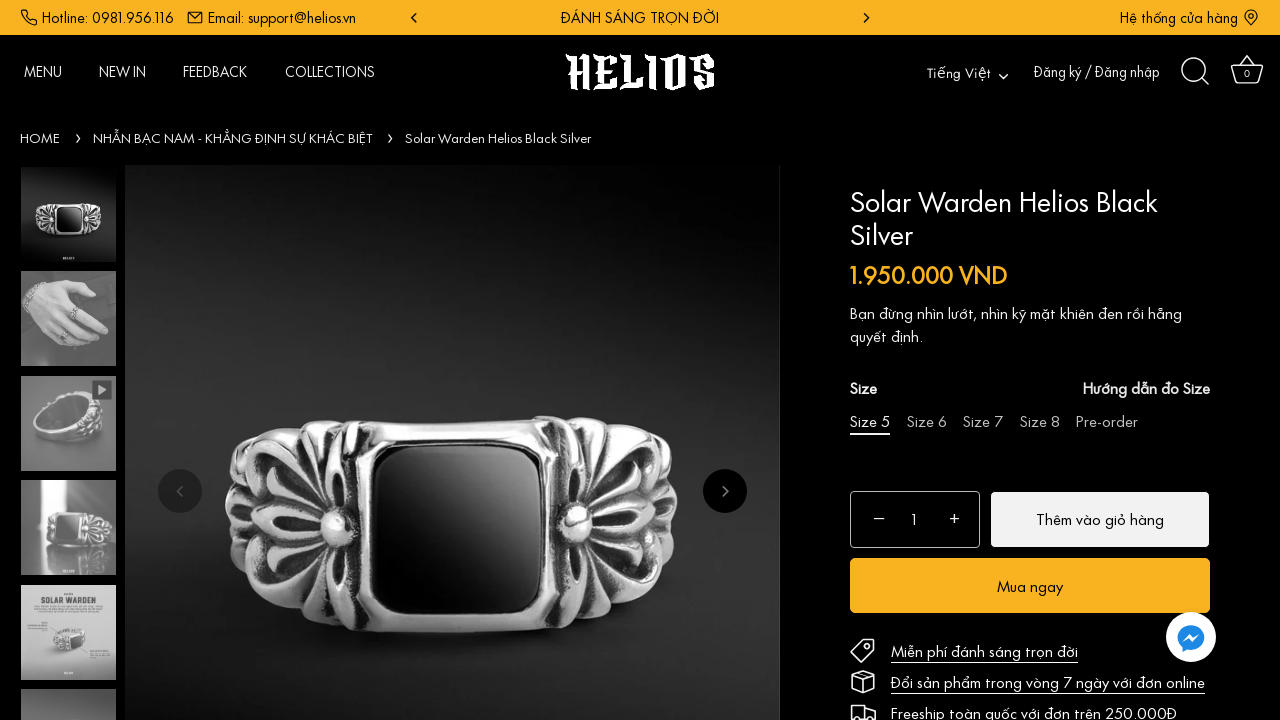

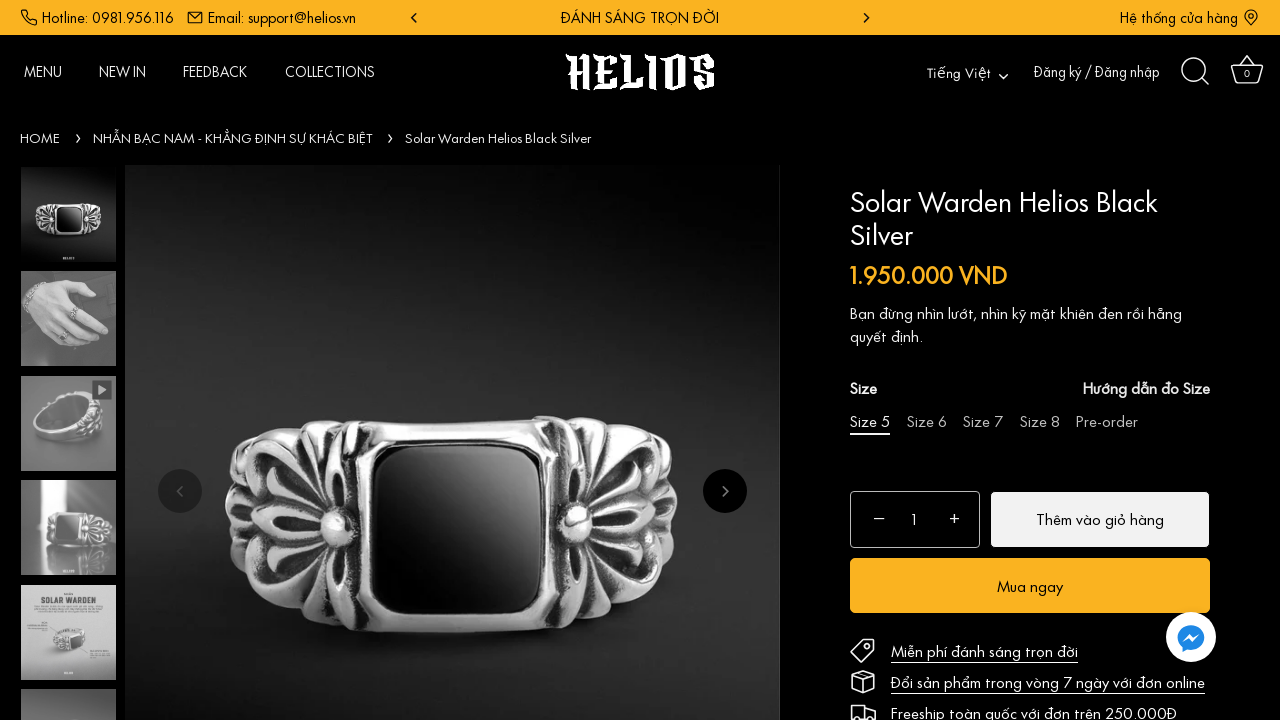